Tests filtering to display only completed items

Starting URL: https://demo.playwright.dev/todomvc

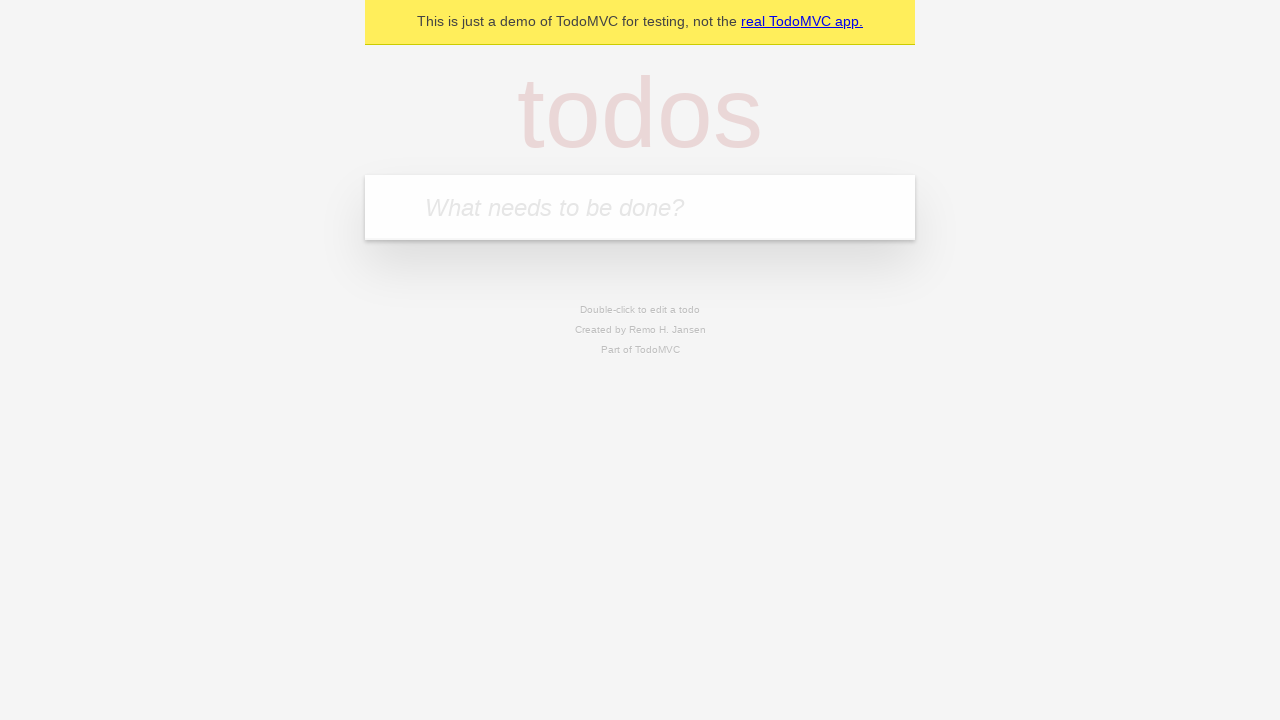

Filled todo input with 'buy some cheese' on internal:attr=[placeholder="What needs to be done?"i]
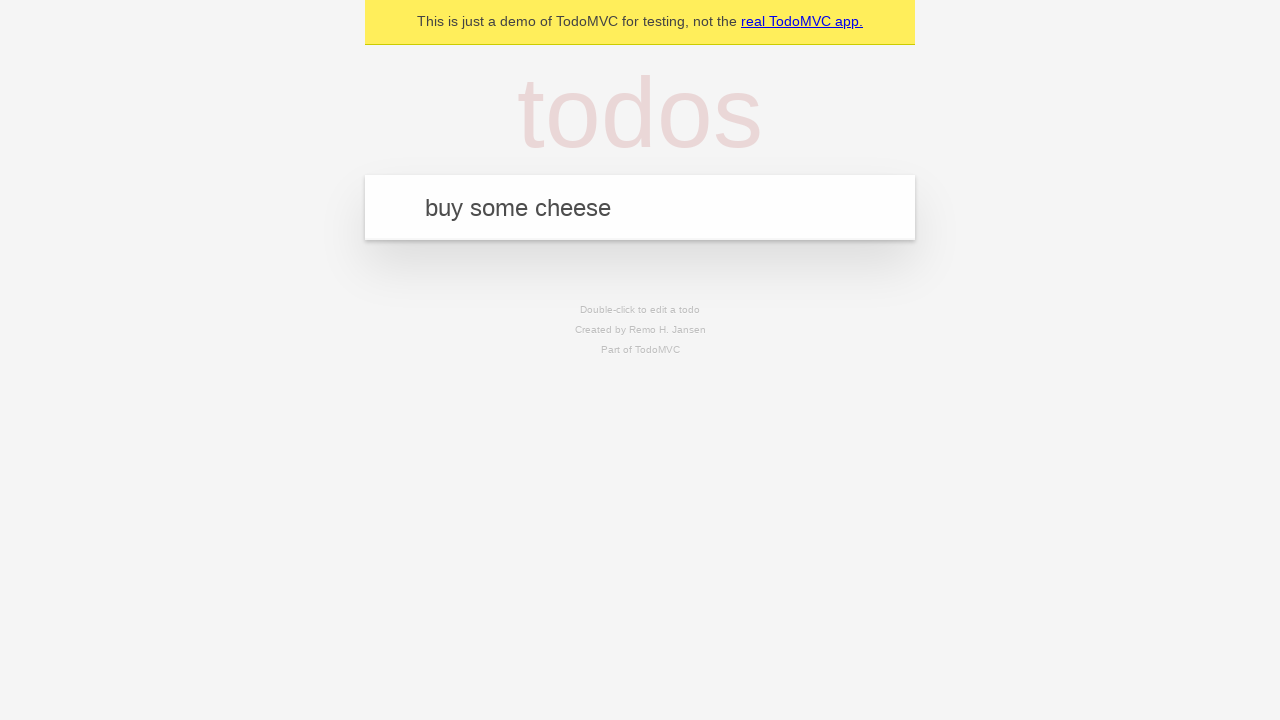

Pressed Enter to create todo 'buy some cheese' on internal:attr=[placeholder="What needs to be done?"i]
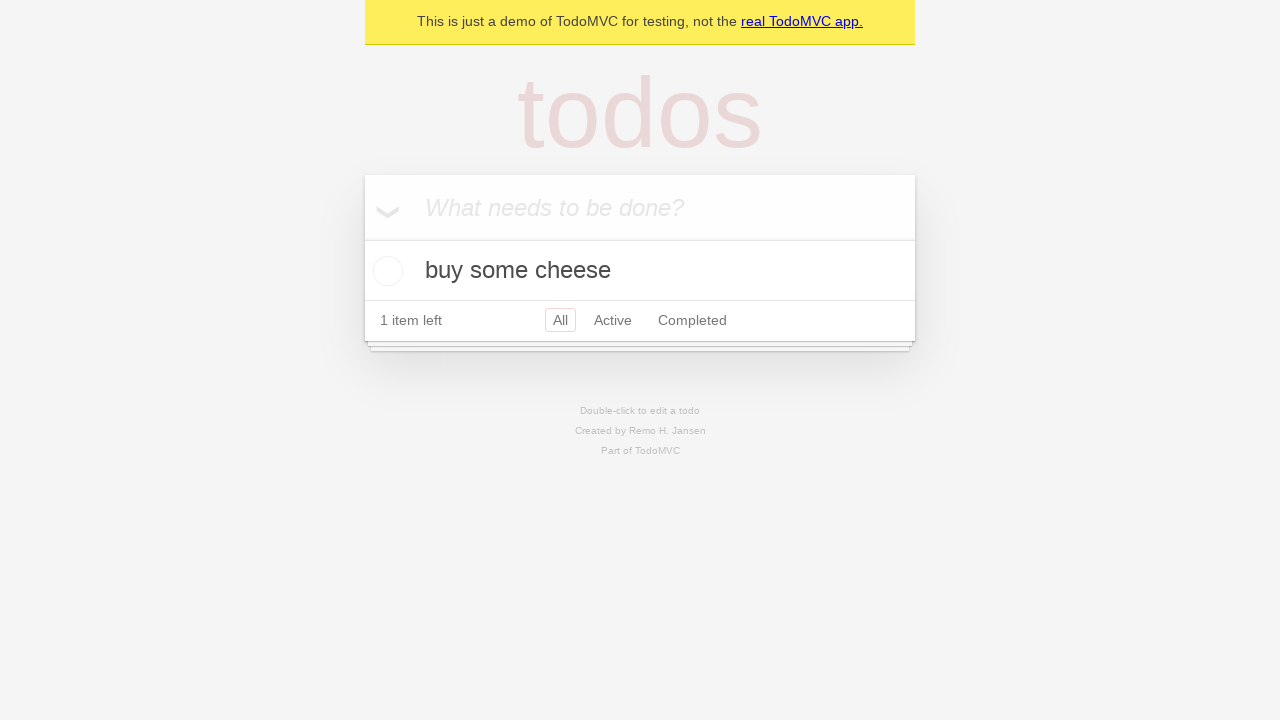

Filled todo input with 'feed the cat' on internal:attr=[placeholder="What needs to be done?"i]
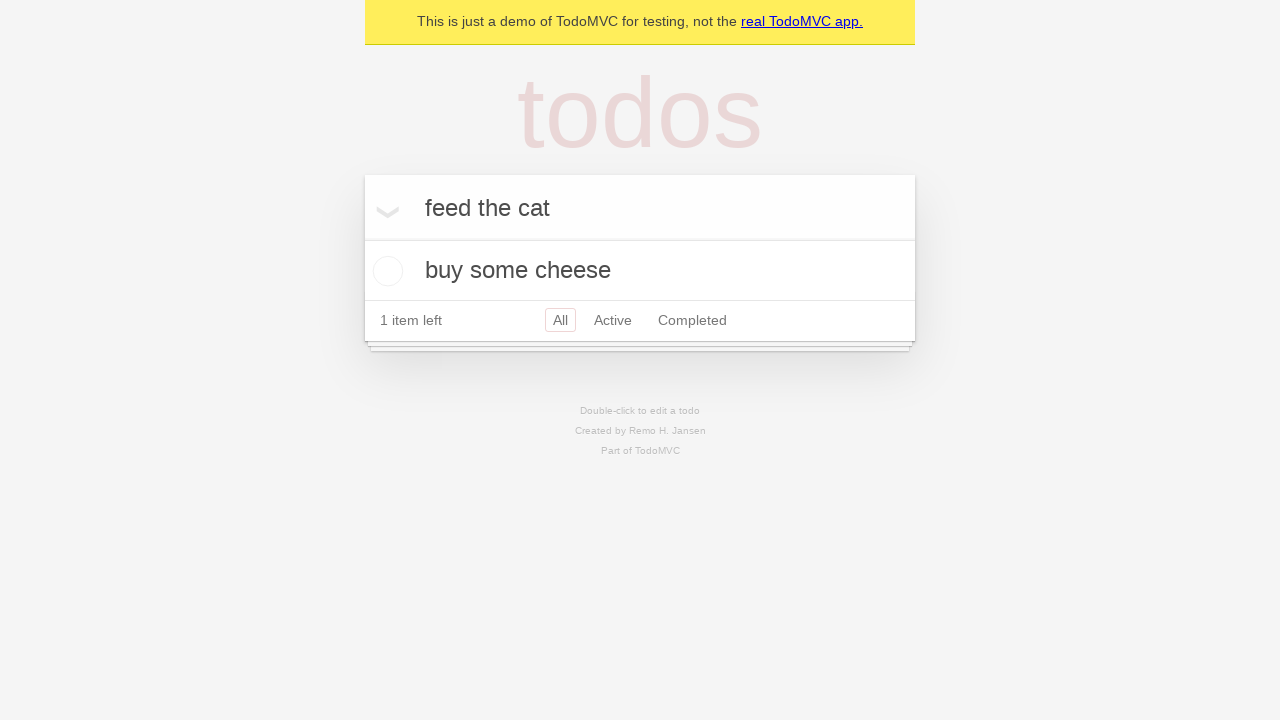

Pressed Enter to create todo 'feed the cat' on internal:attr=[placeholder="What needs to be done?"i]
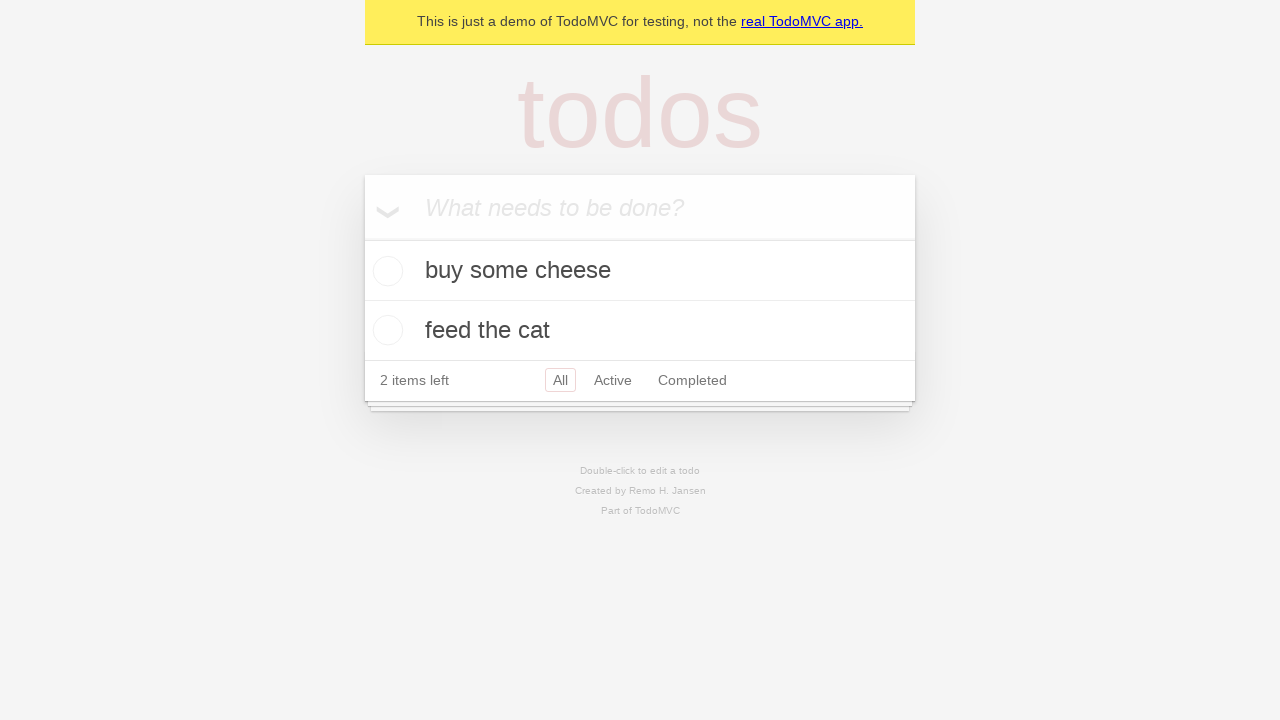

Filled todo input with 'book a doctors appointment' on internal:attr=[placeholder="What needs to be done?"i]
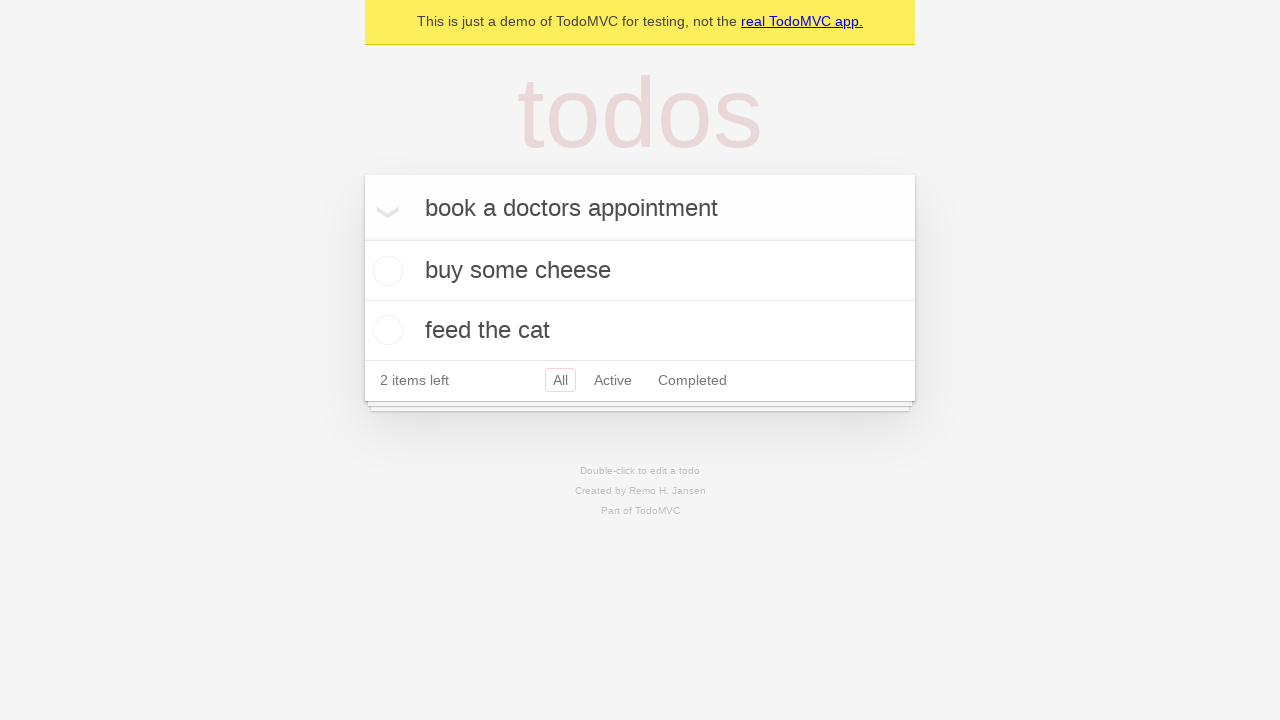

Pressed Enter to create todo 'book a doctors appointment' on internal:attr=[placeholder="What needs to be done?"i]
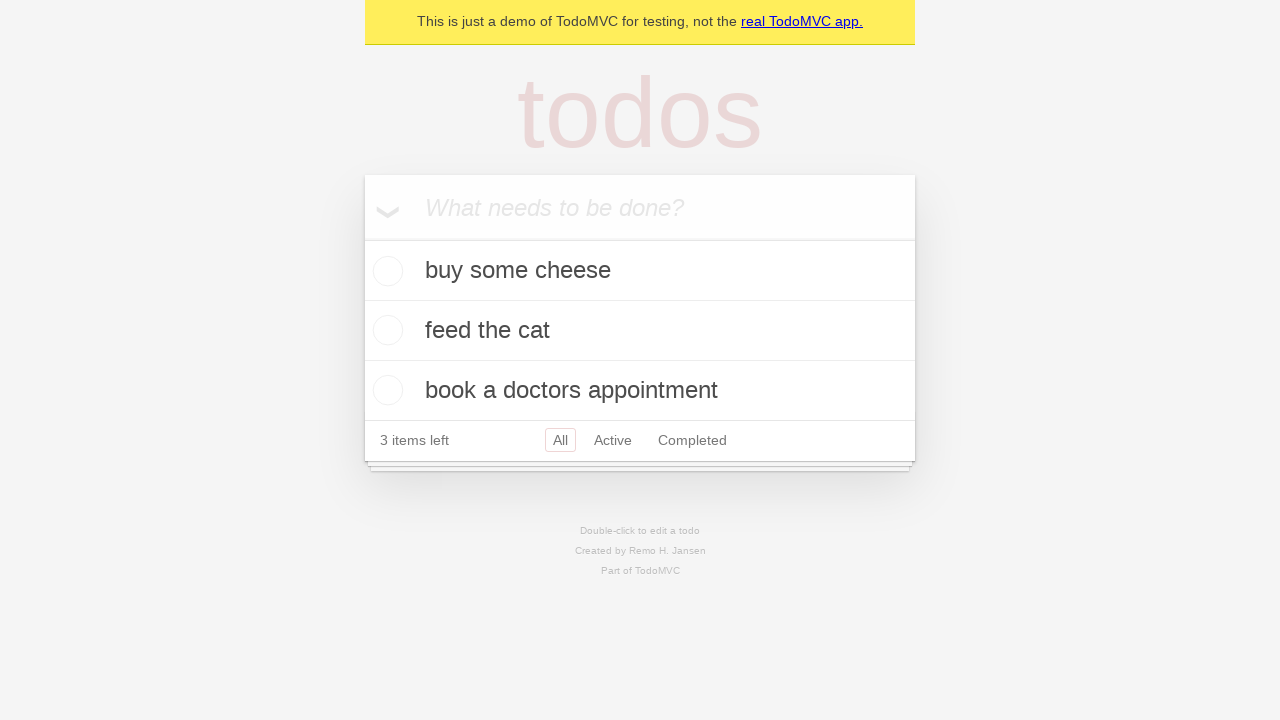

Checked the second todo item checkbox at (385, 330) on internal:testid=[data-testid="todo-item"s] >> nth=1 >> internal:role=checkbox
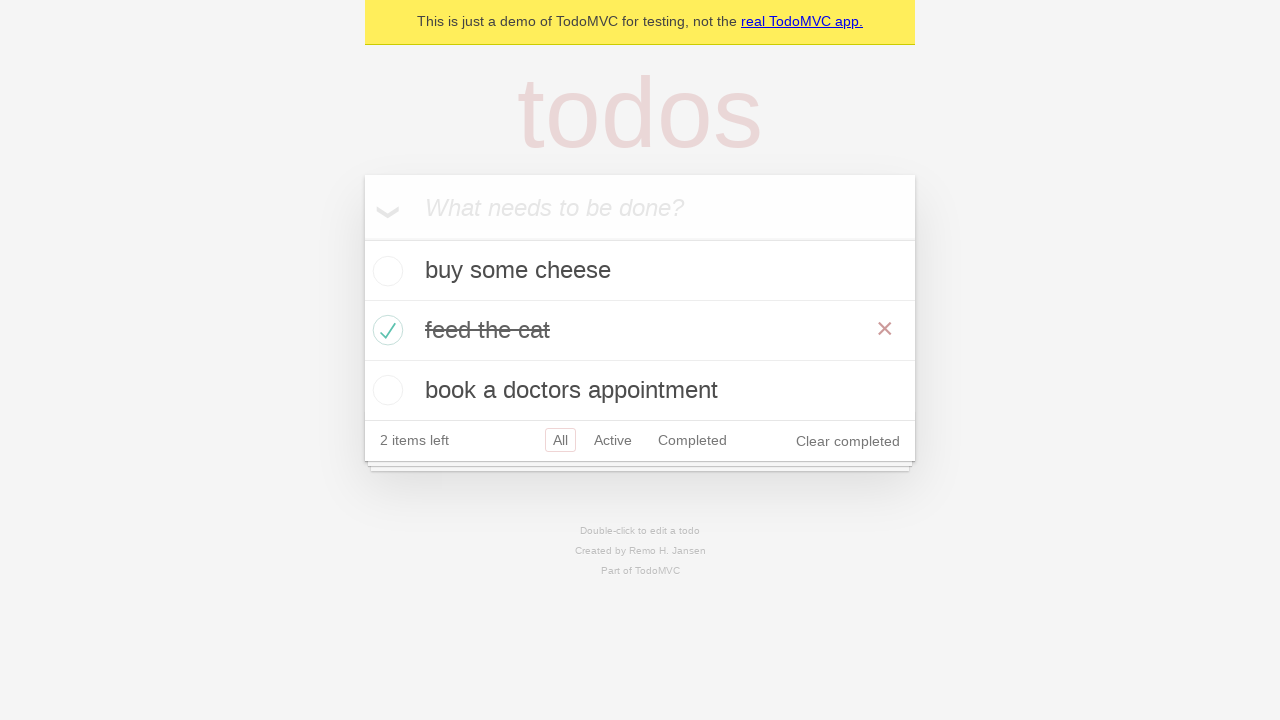

Clicked Completed filter link at (692, 440) on internal:role=link[name="Completed"i]
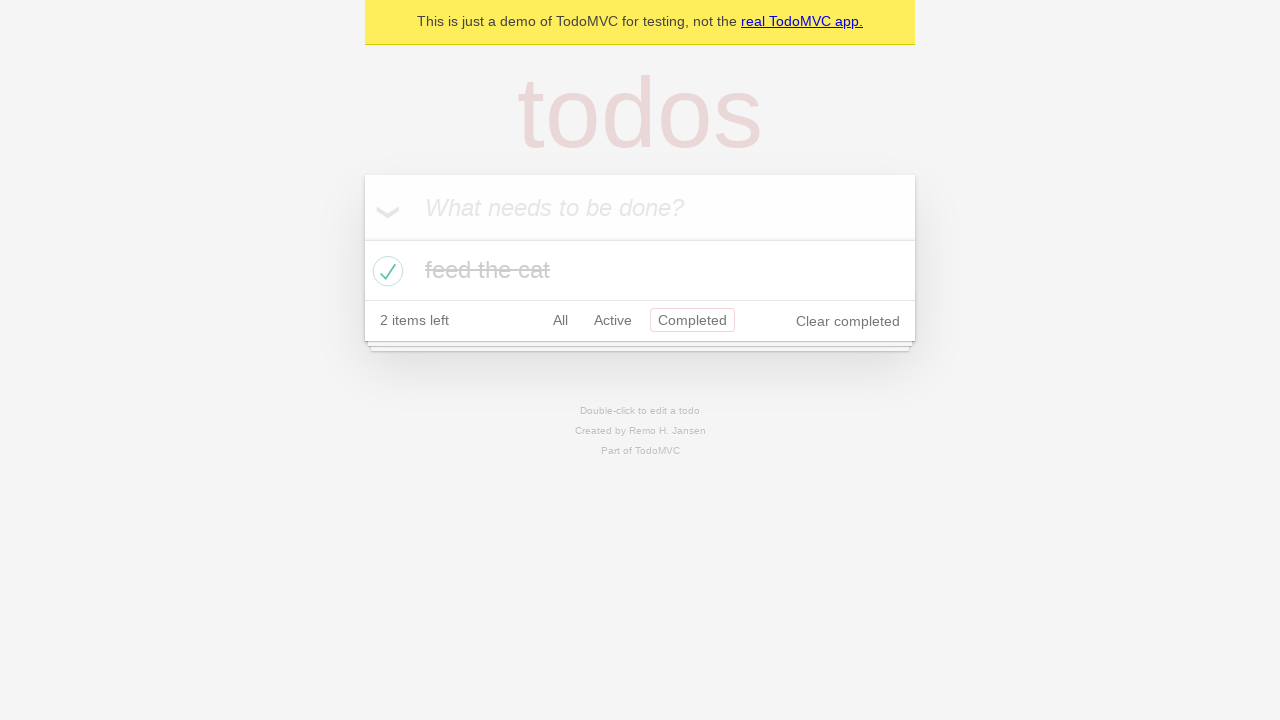

Completed items filter loaded
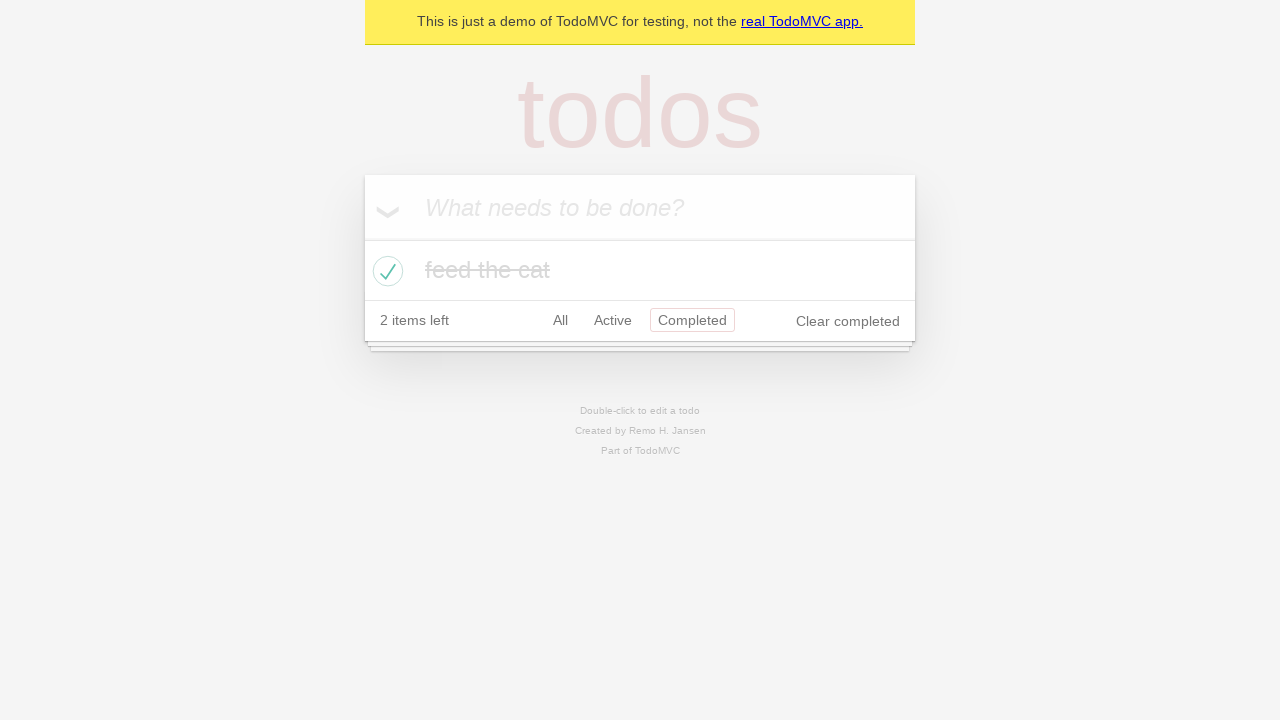

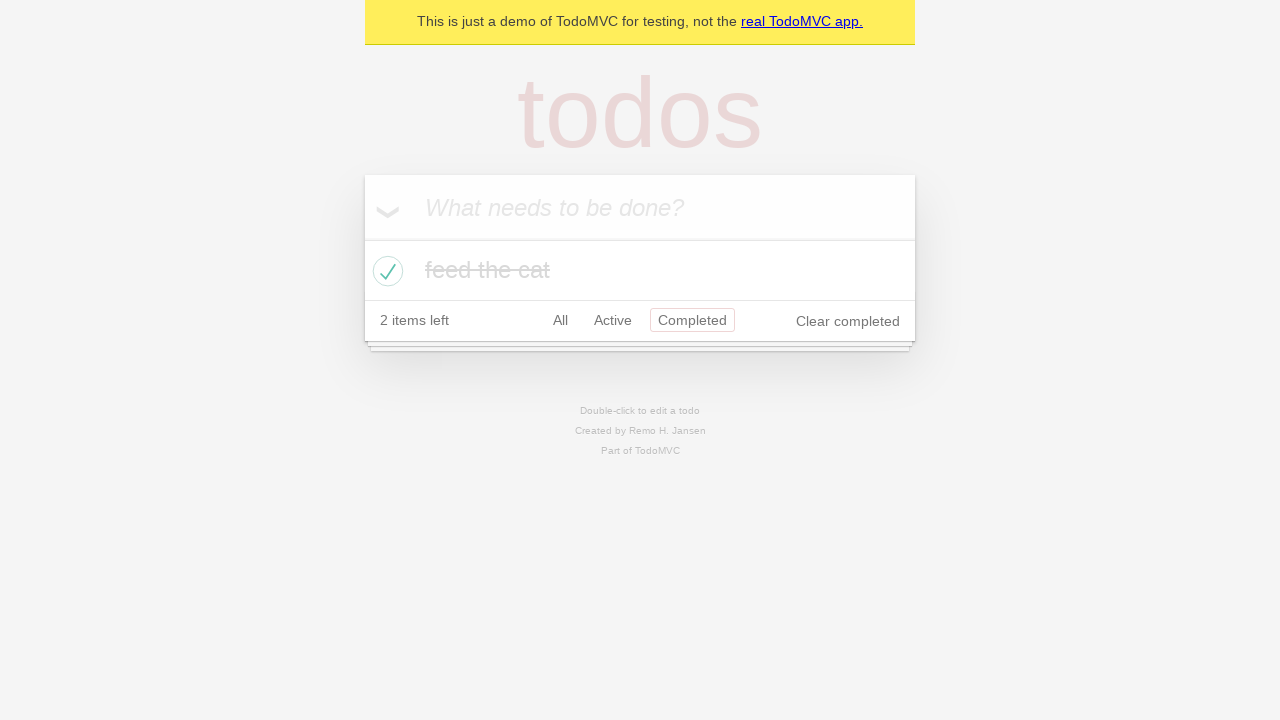